Tests navigation to W3Schools HTML page, clicks "Try it Yourself" button to open a new tab, and verifies the new tab URL contains "default"

Starting URL: https://www.w3schools.com/html/

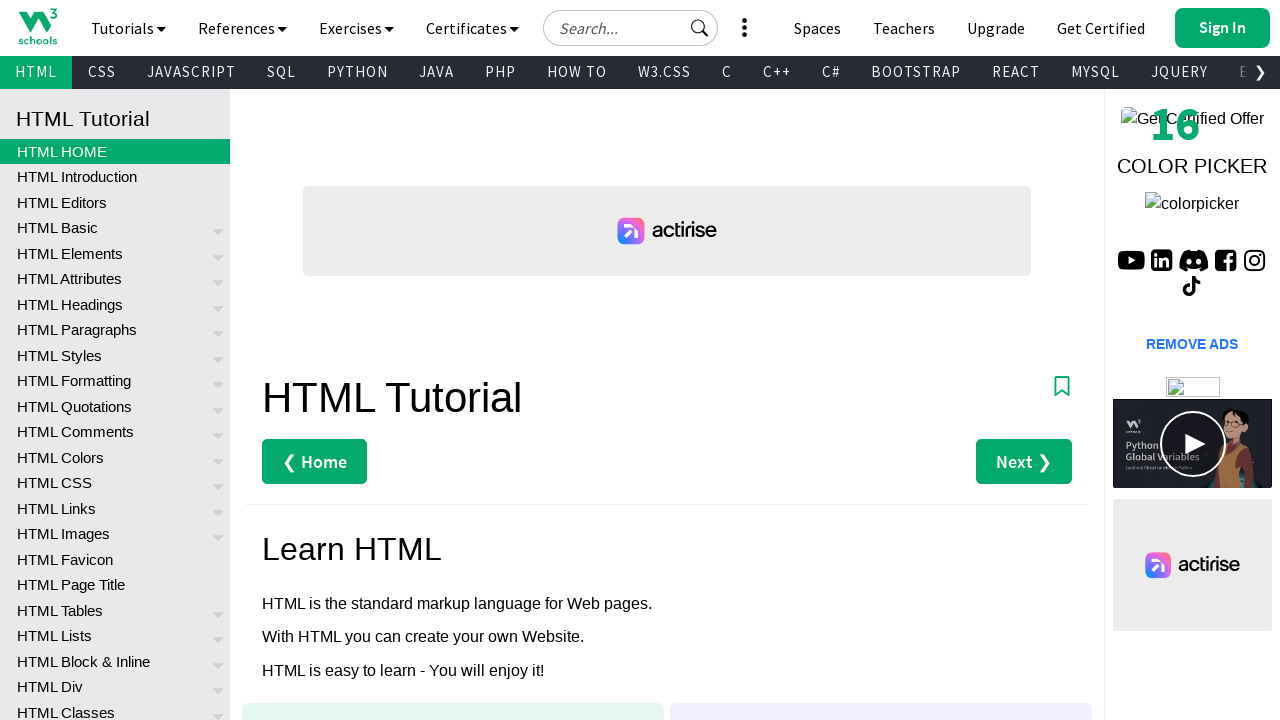

Clicked 'Try it Yourself »' button to open new tab at (334, 361) on text=Try it Yourself »
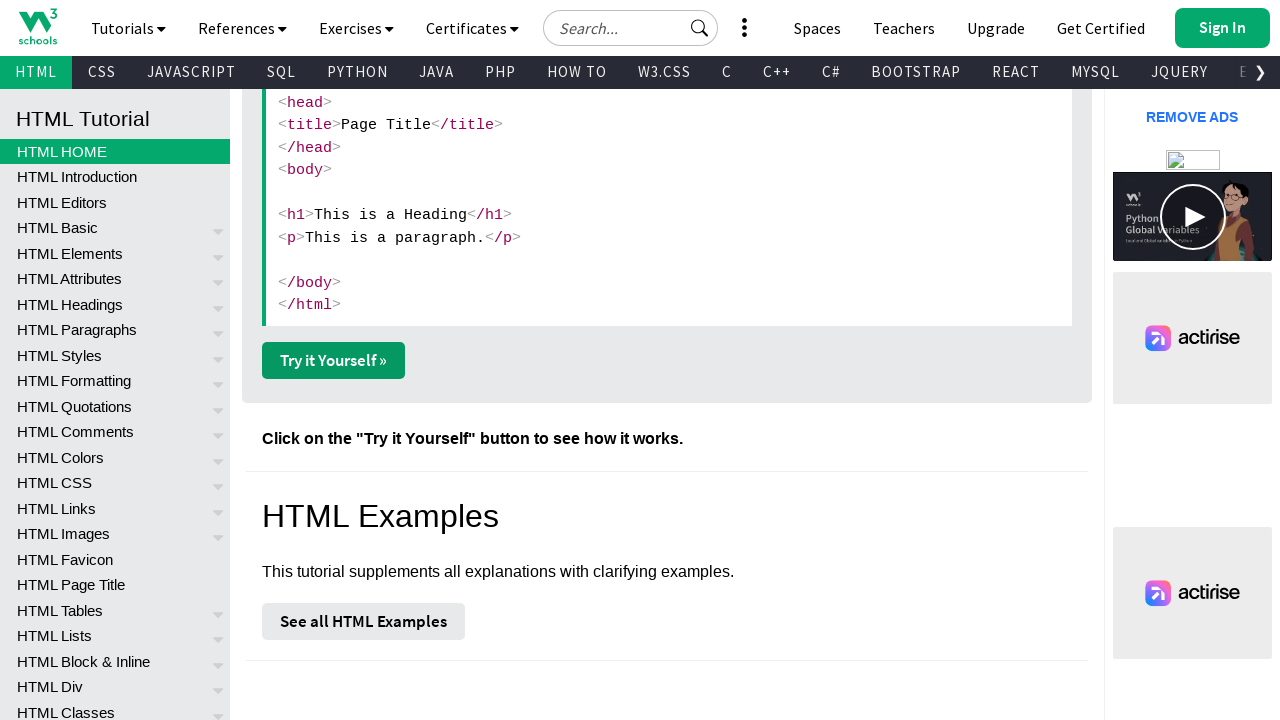

New tab opened and page object retrieved
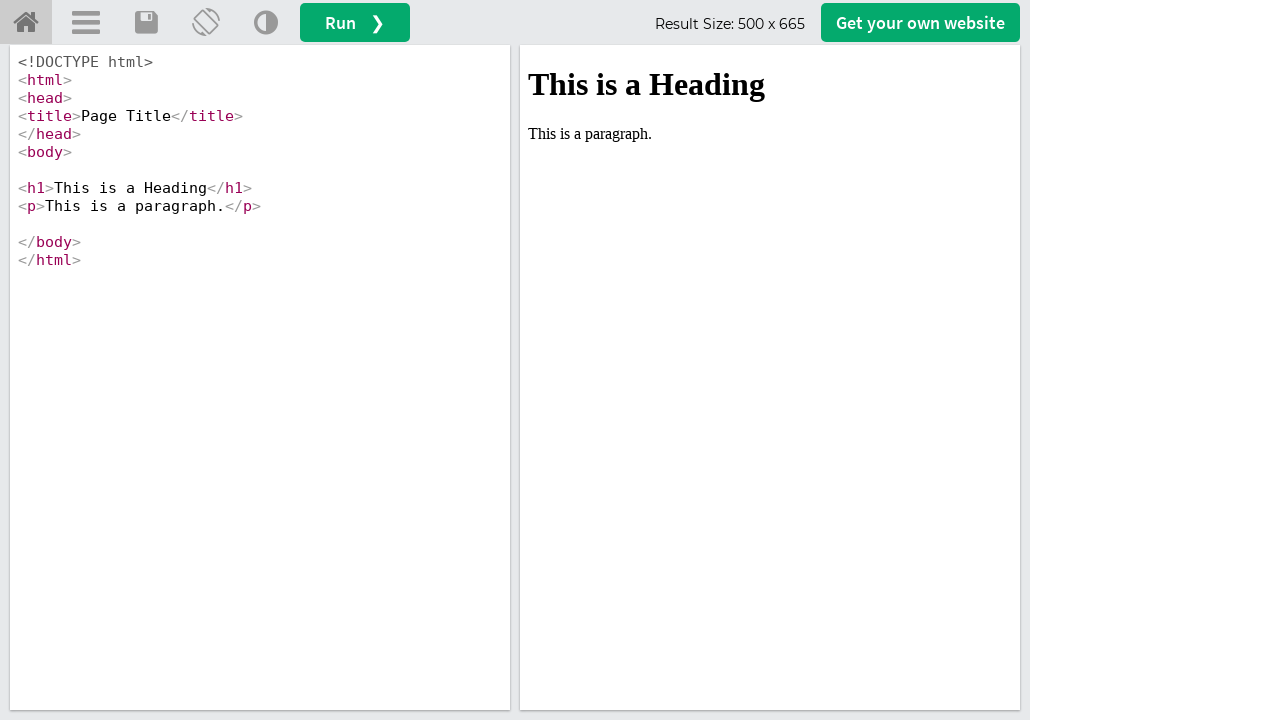

New page fully loaded
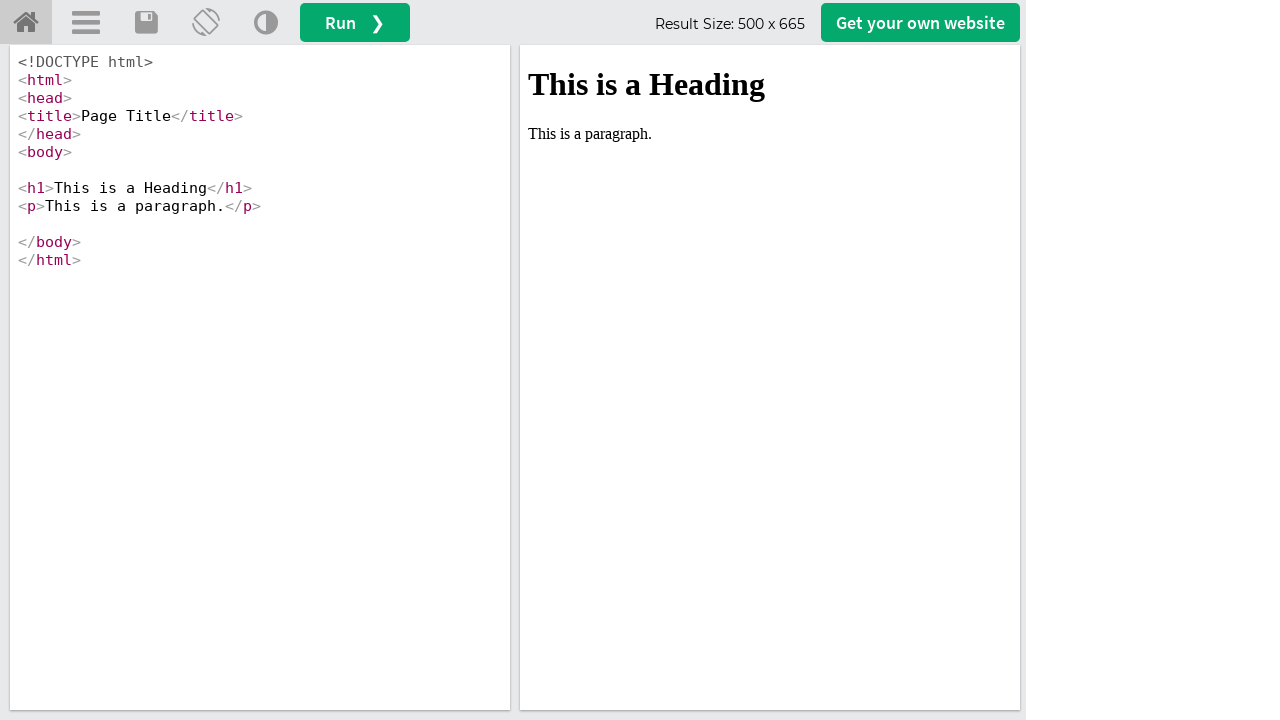

Verified new page URL contains 'default'
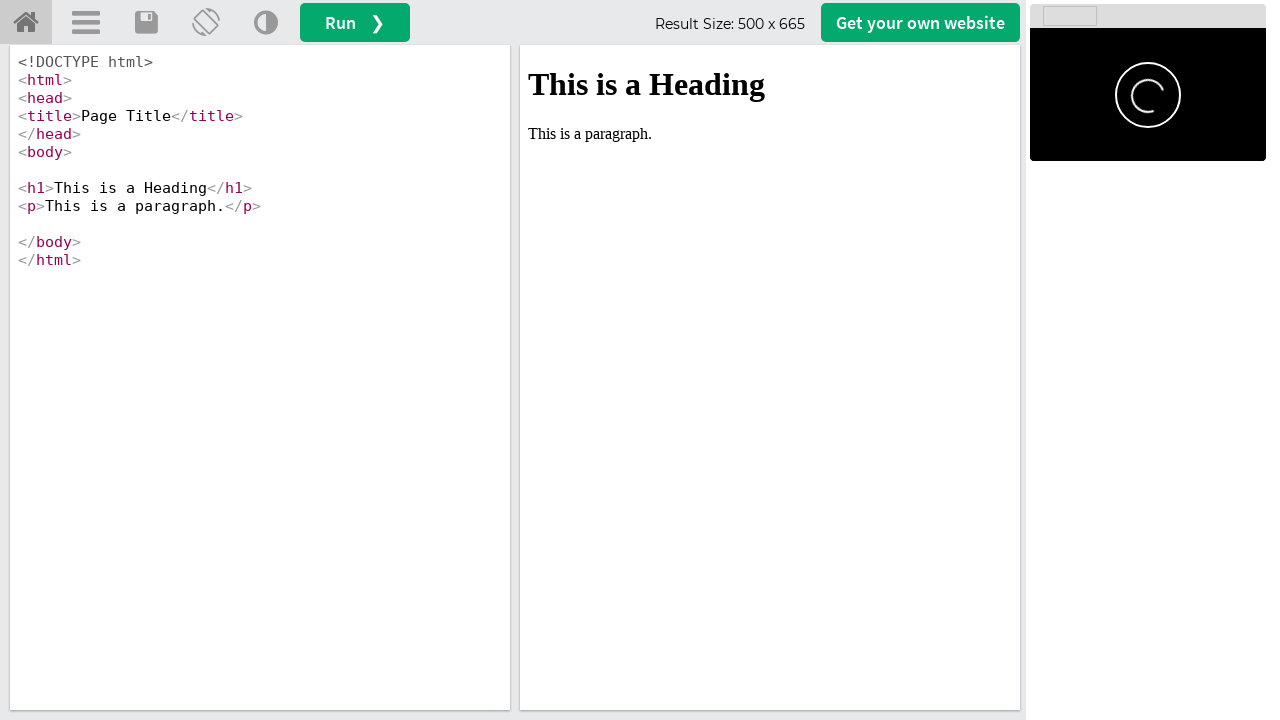

Closed the new tab
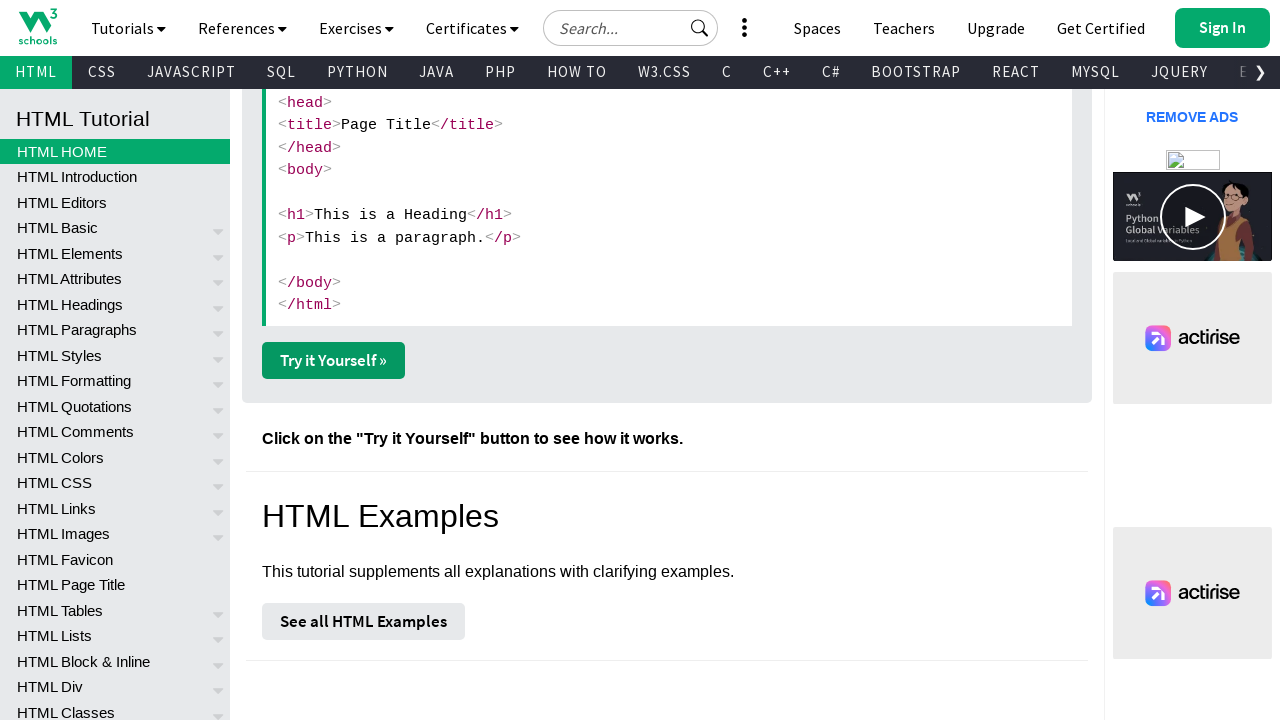

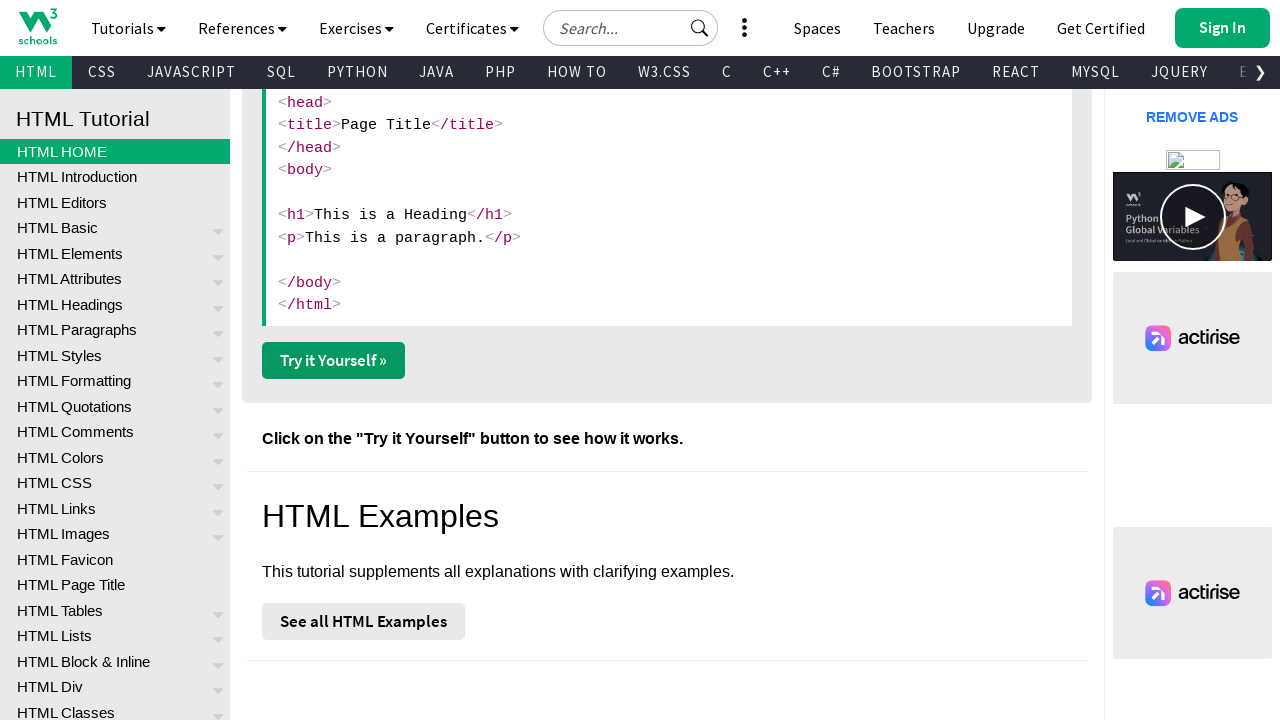